Tests the Add/Remove Elements functionality by clicking the Add Element button, verifying the Delete button appears, clicking Delete, then clicking Add Element again

Starting URL: https://the-internet.herokuapp.com/add_remove_elements/

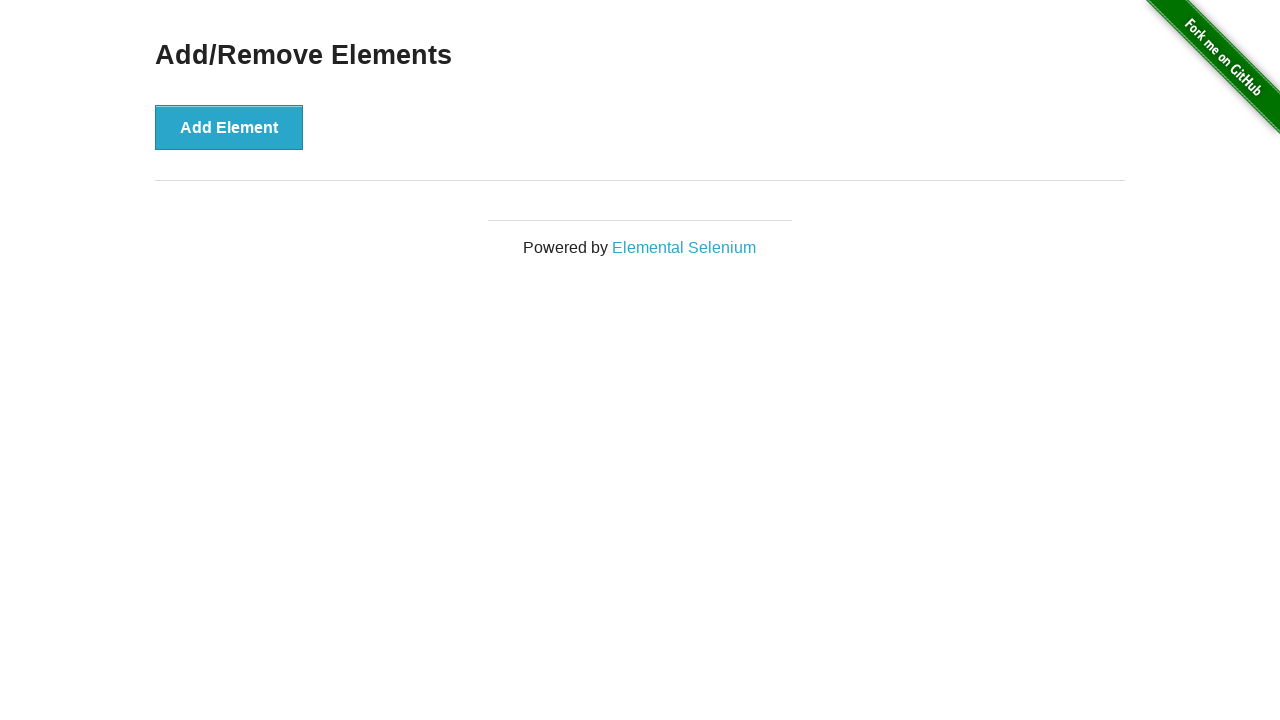

Clicked Add Element button at (229, 127) on button[onclick='addElement()']
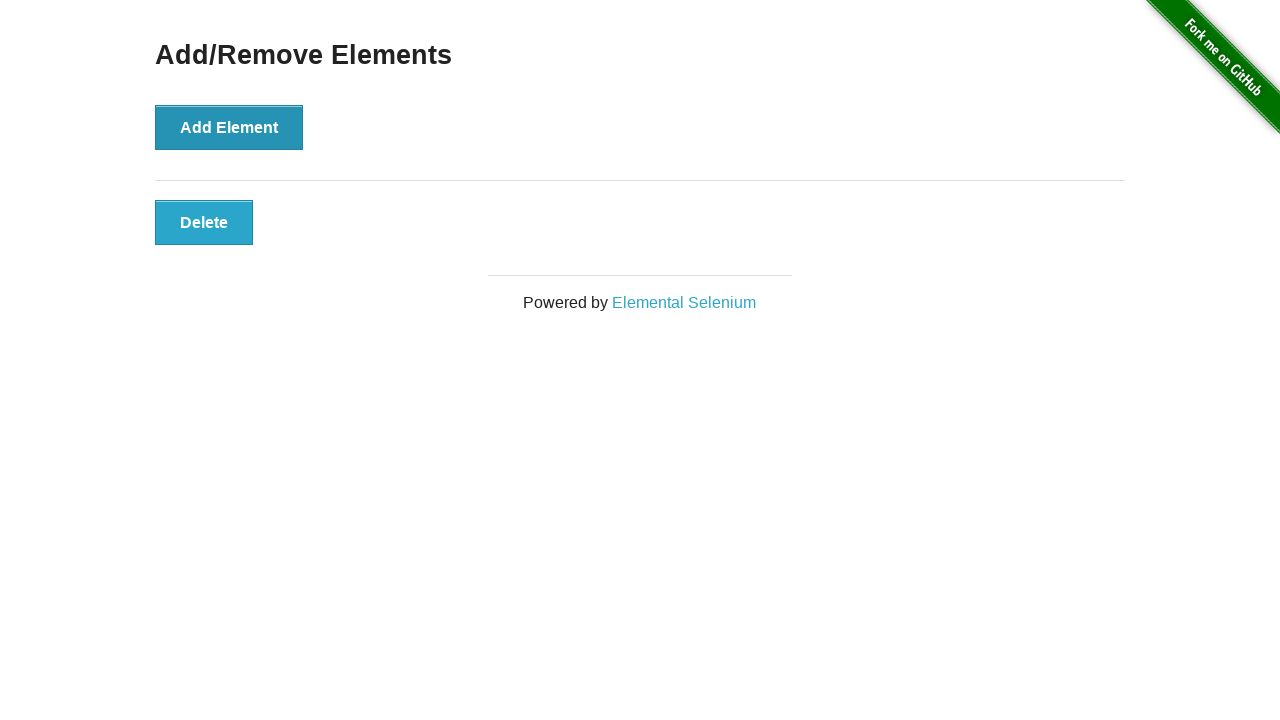

Located Delete button element
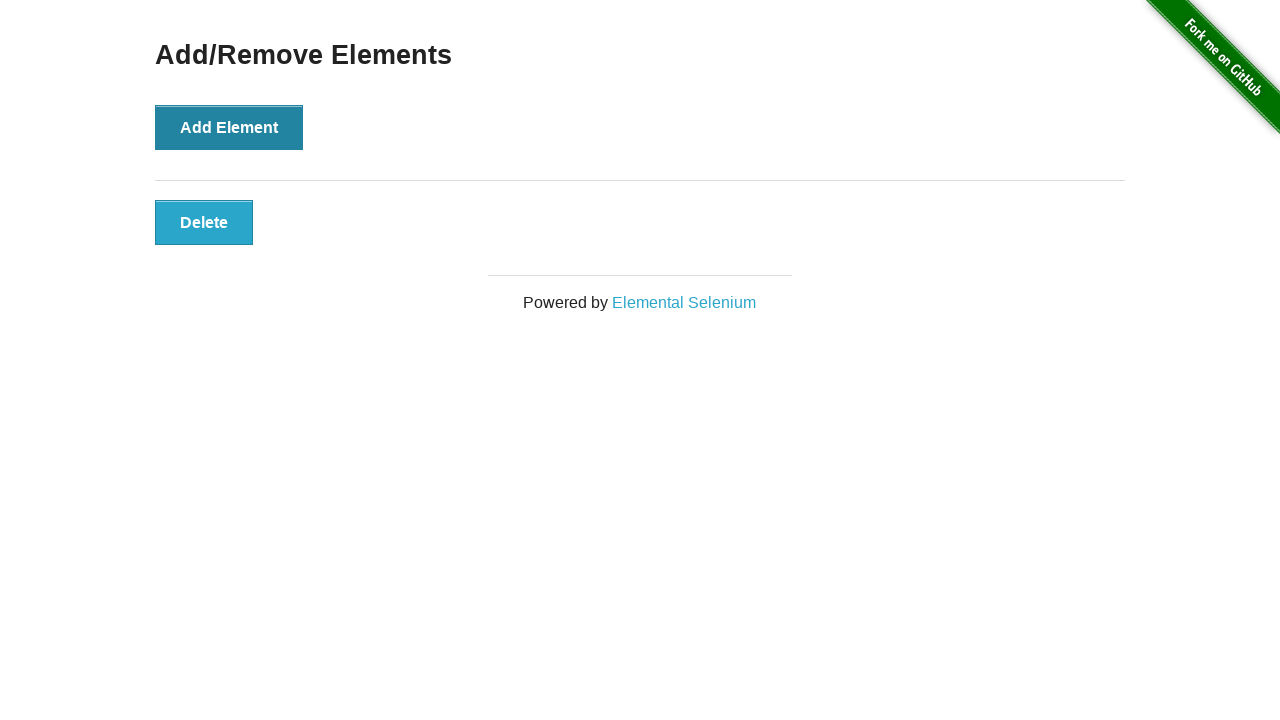

Delete button is now visible
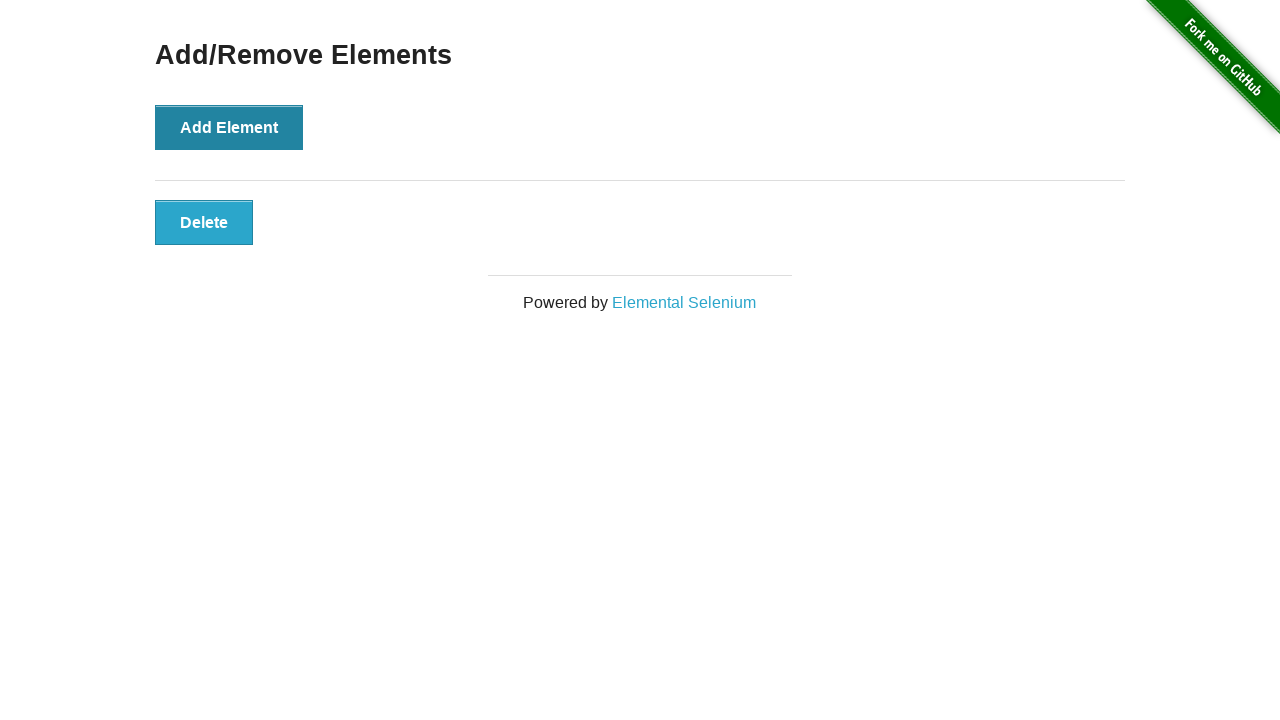

Clicked Delete button to remove element at (204, 222) on button[onclick='deleteElement()']
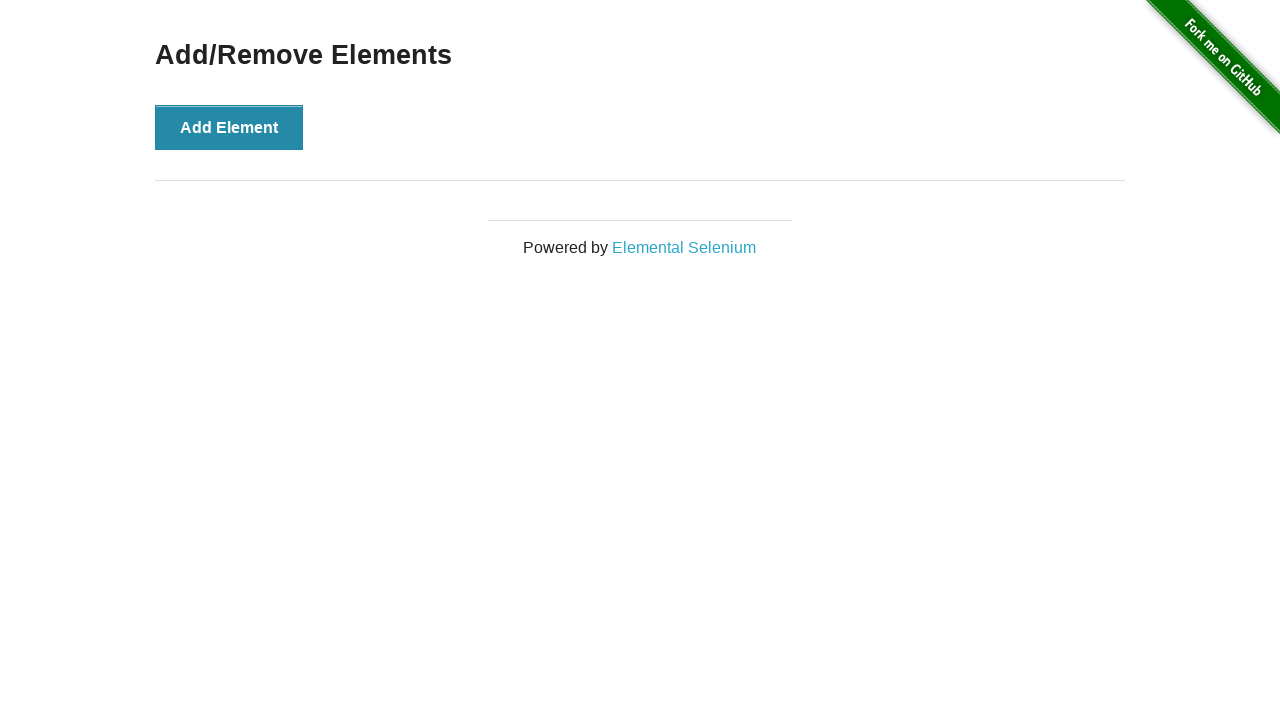

Clicked Add Element button again at (229, 127) on button[onclick='addElement()']
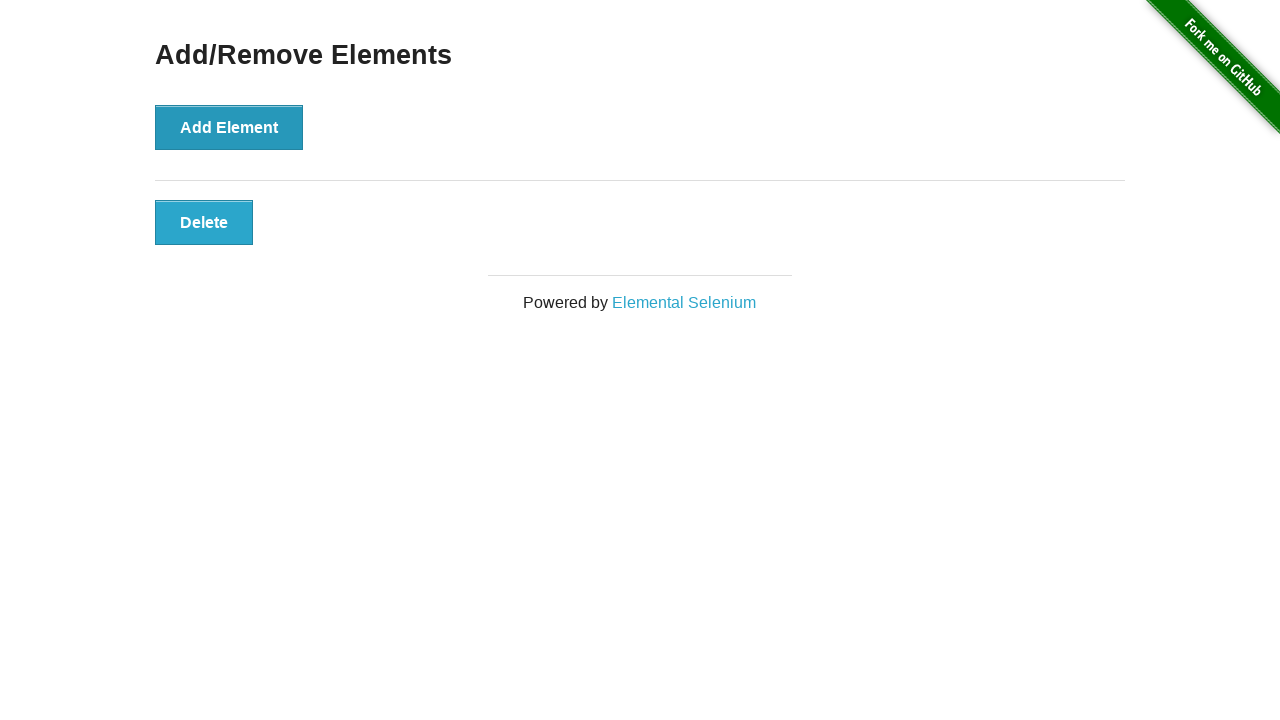

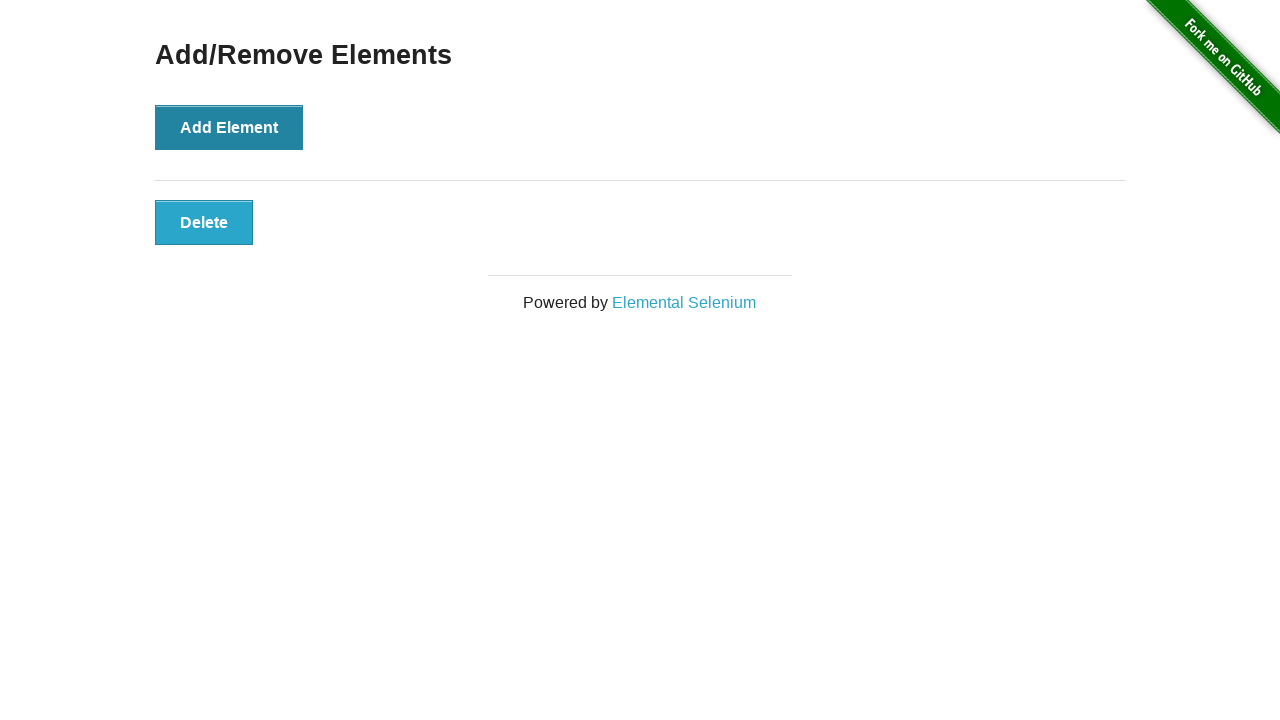